Tests auto-wait functionality by clicking a button that triggers an AJAX request and verifying the success message appears

Starting URL: http://uitestingplayground.com/ajax

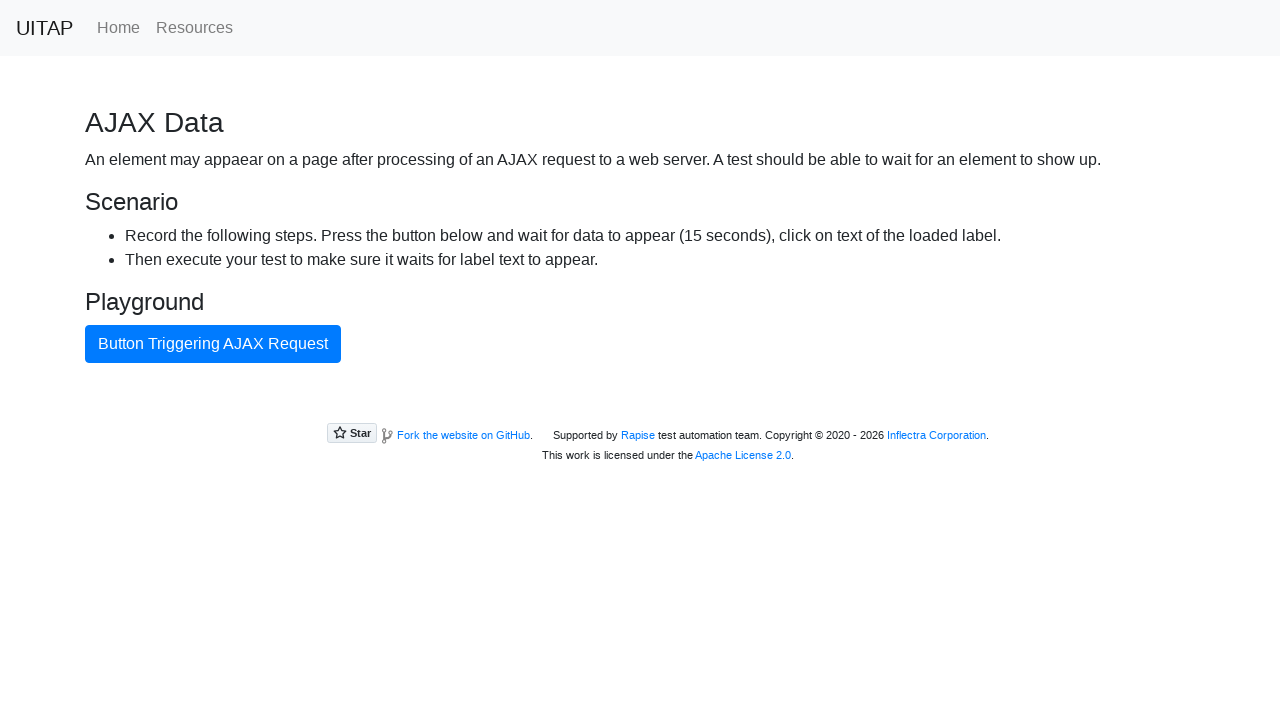

Clicked button that triggers AJAX request at (213, 344) on button >> internal:has-text="Button Triggering AJAX Request"i
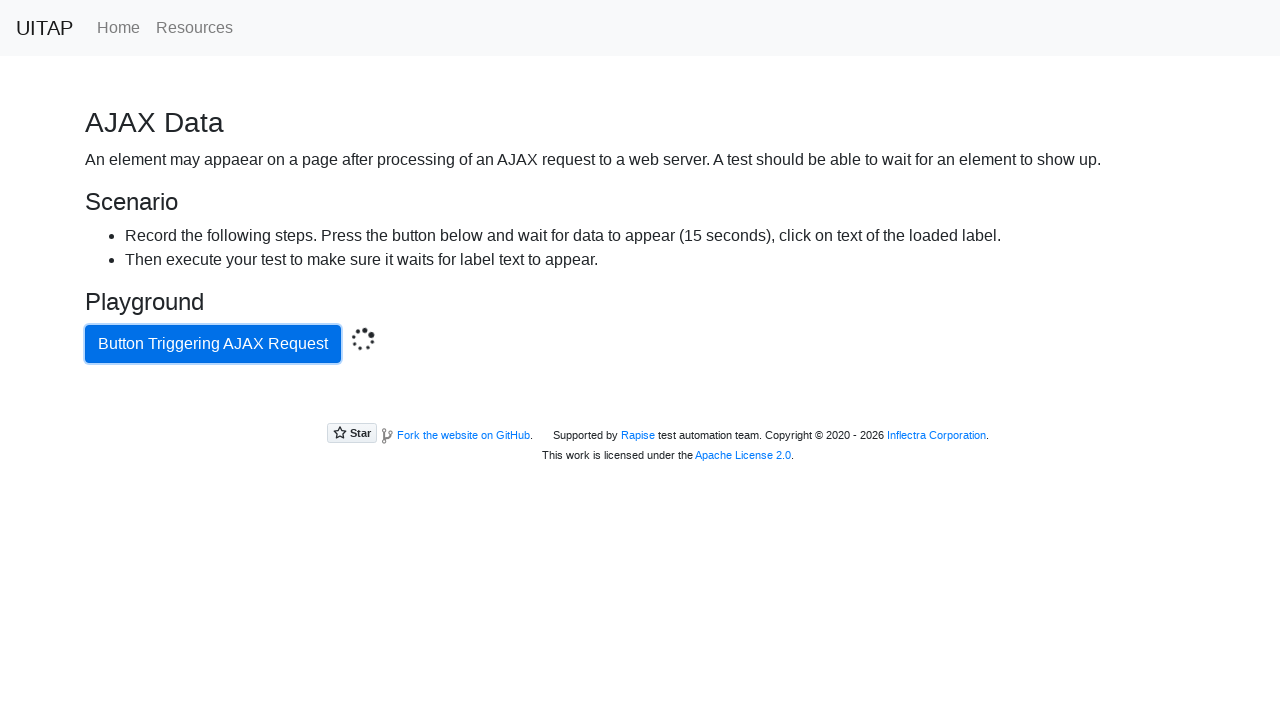

Located success message element
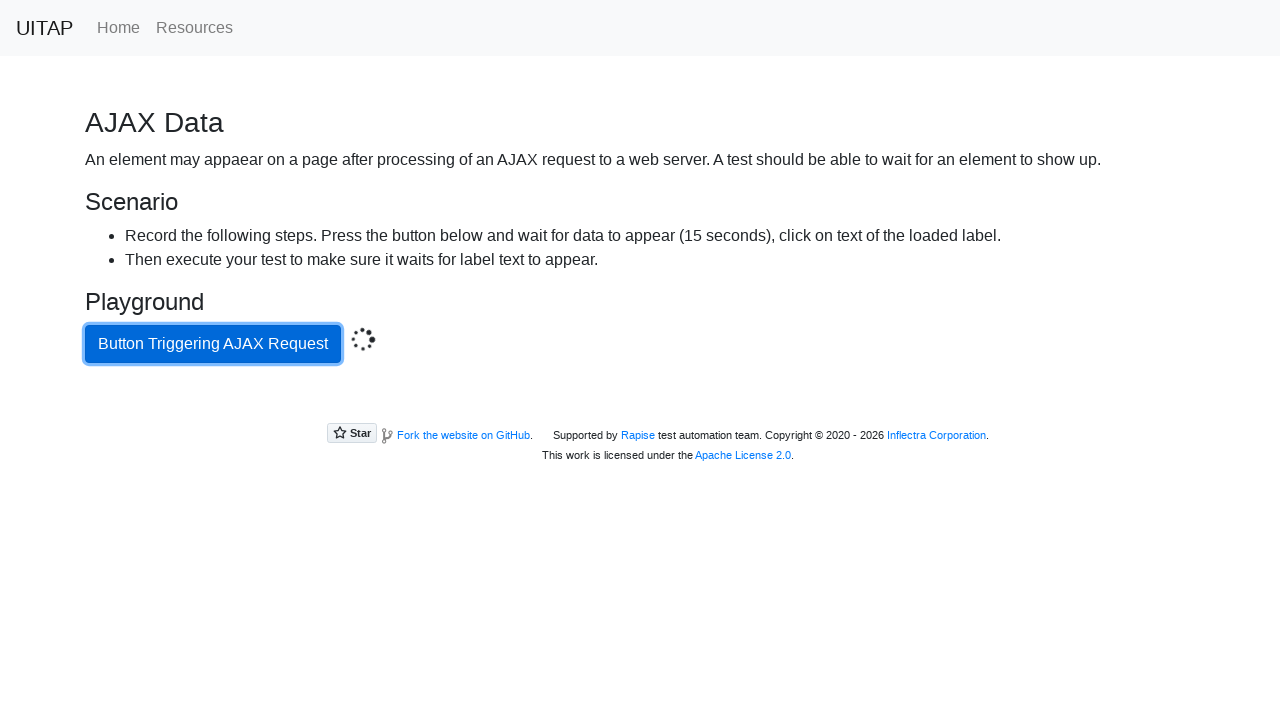

Retrieved text content from success message
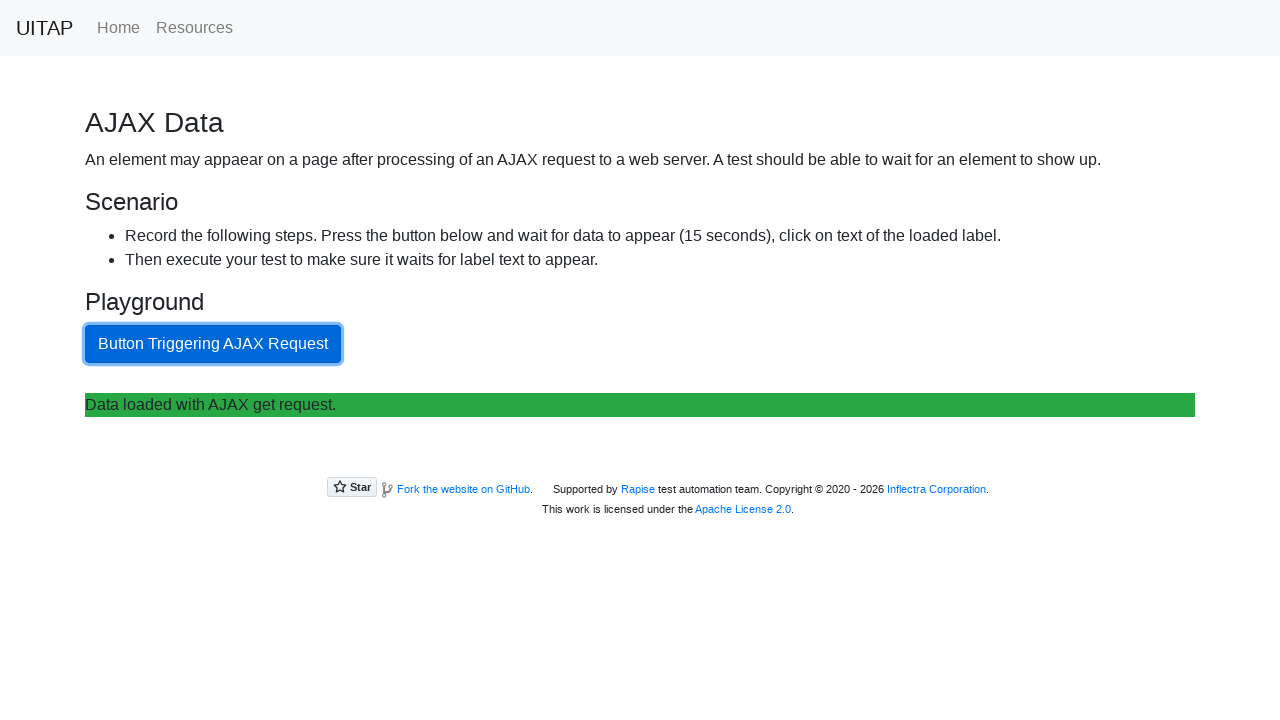

Verified success message contains 'Data loaded with AJAX get request.'
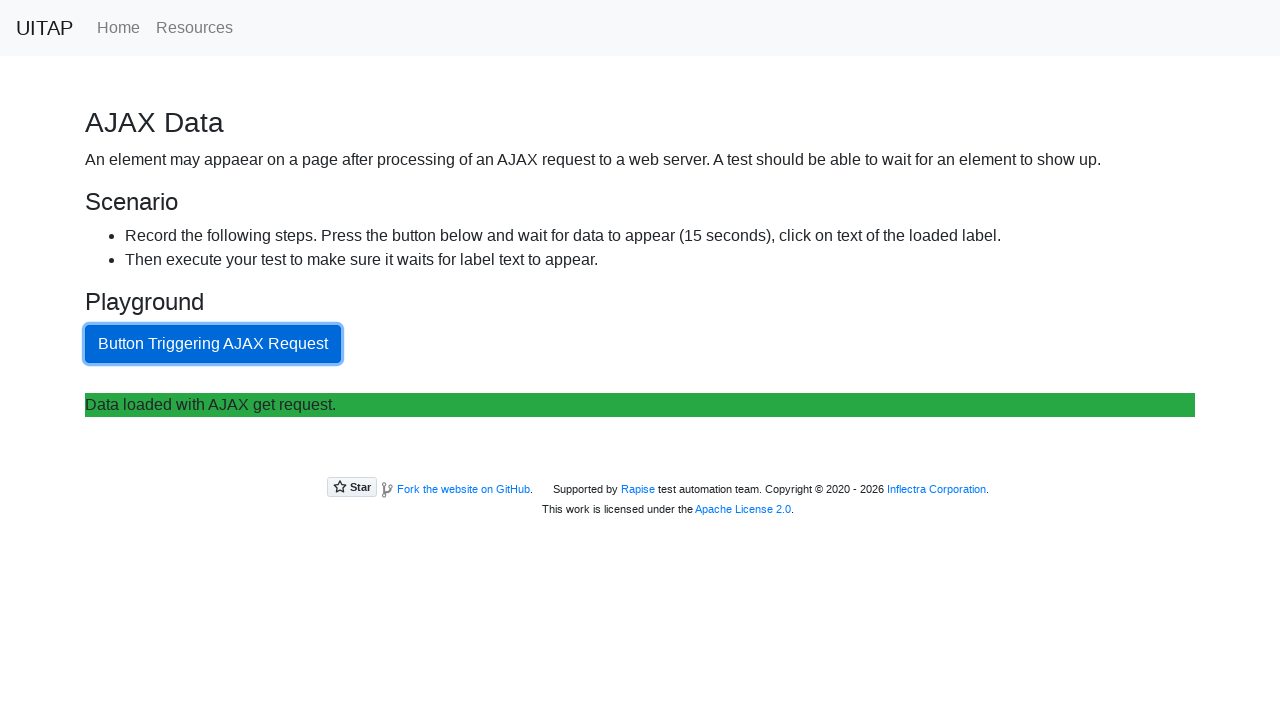

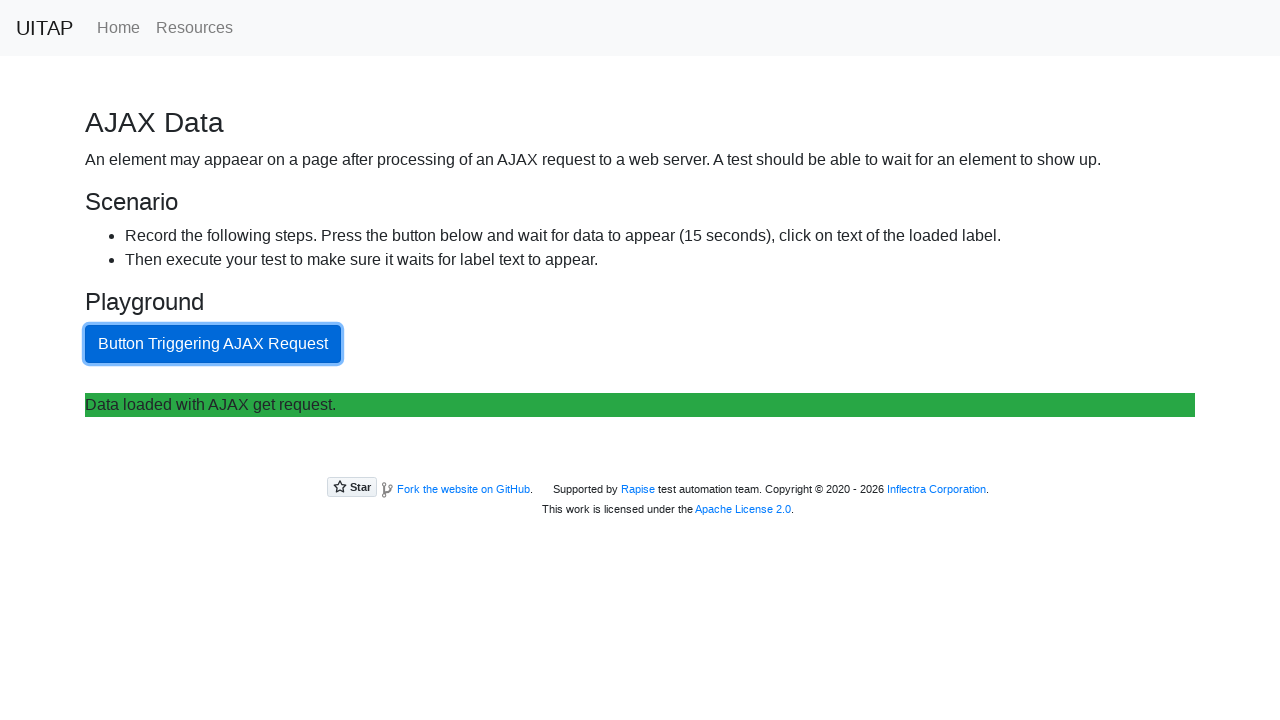